Tests filling out and submitting a text box form, then verifies the output displays the submitted data correctly

Starting URL: https://demoqa.com/text-box

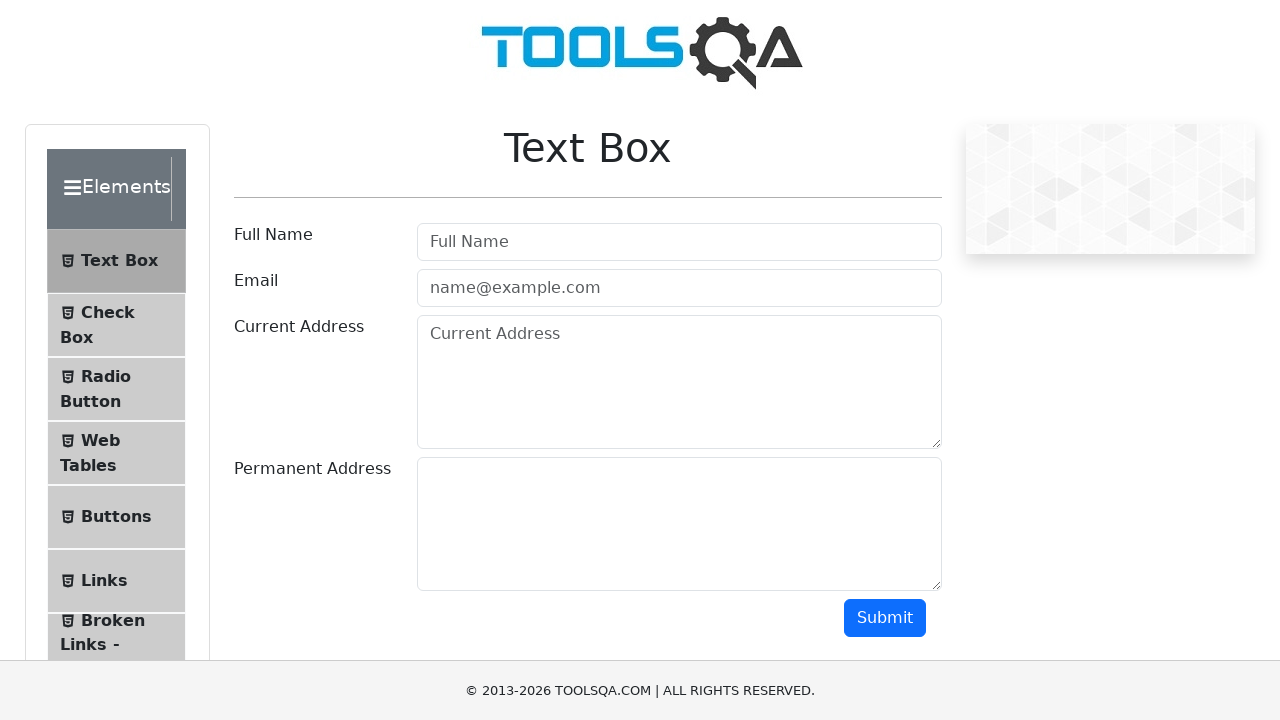

Filled full name field with 'Carlos Rodriguez Mendez' on #userName-wrapper input
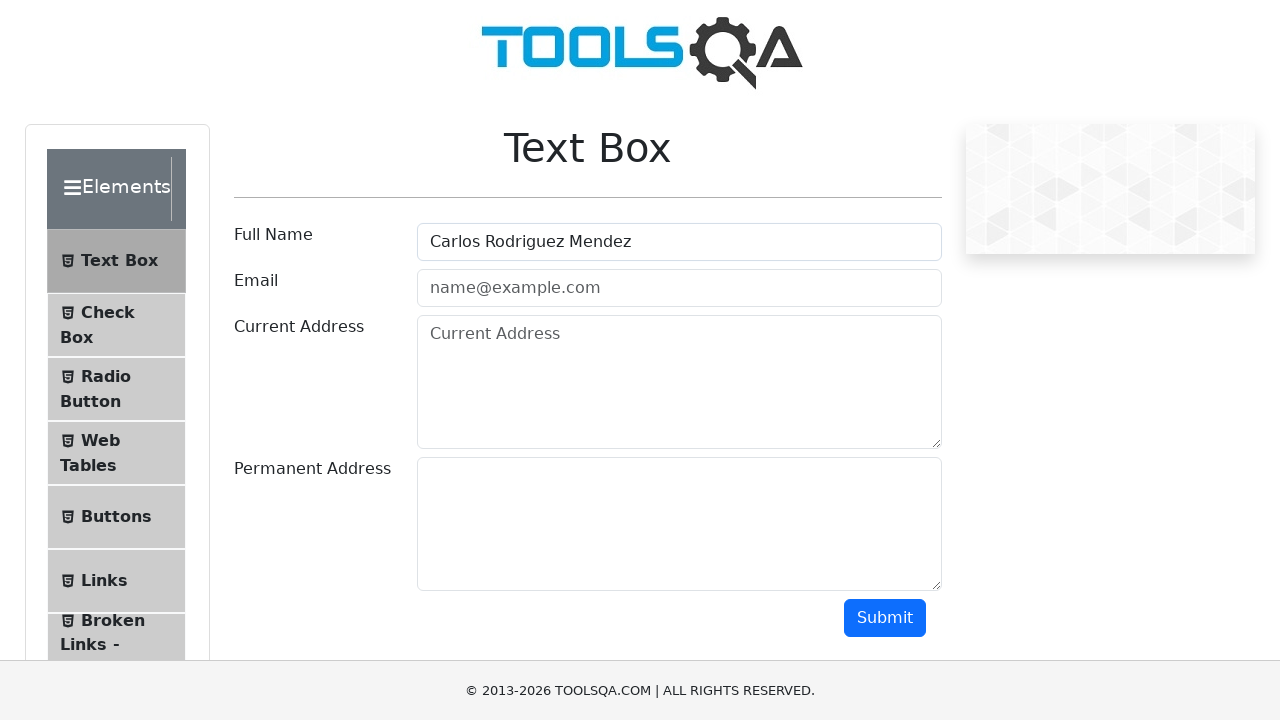

Filled email field with 'carlos.rodriguez@example.org' on #userEmail-wrapper input
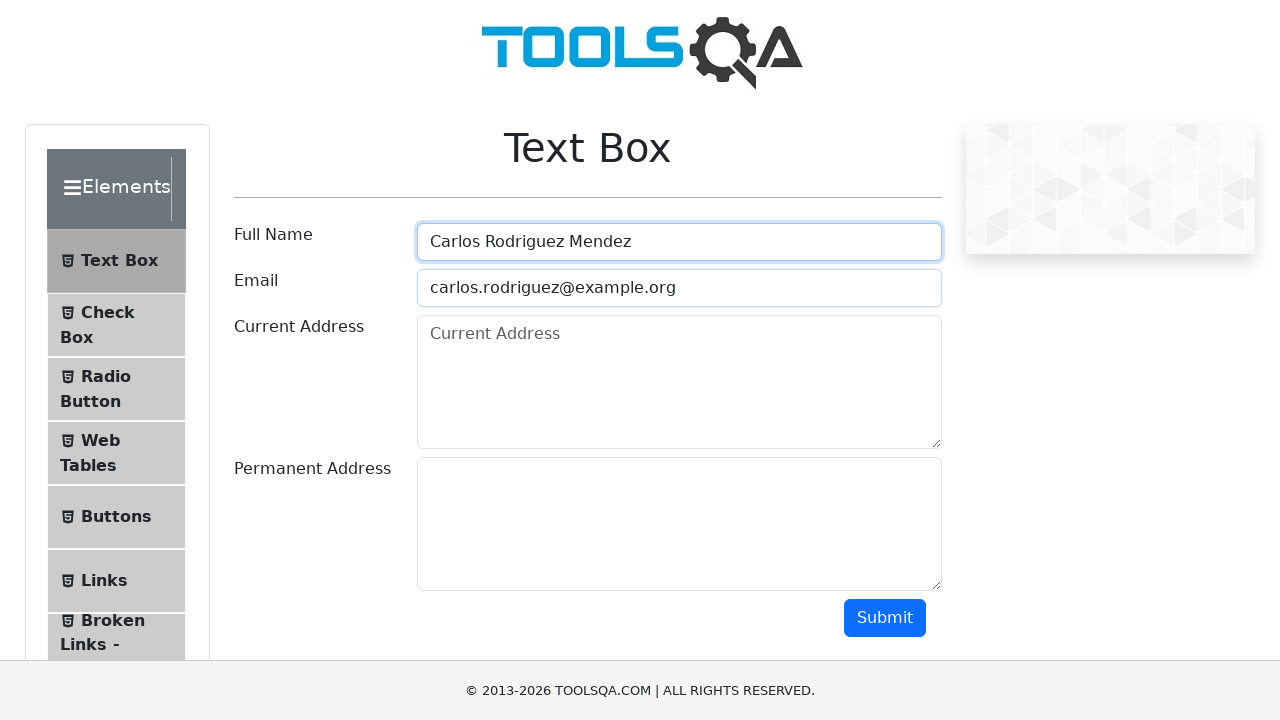

Filled current address field with '789 Pine Road, Suite 200, Chicago, IL 60601' on #currentAddress-wrapper textarea
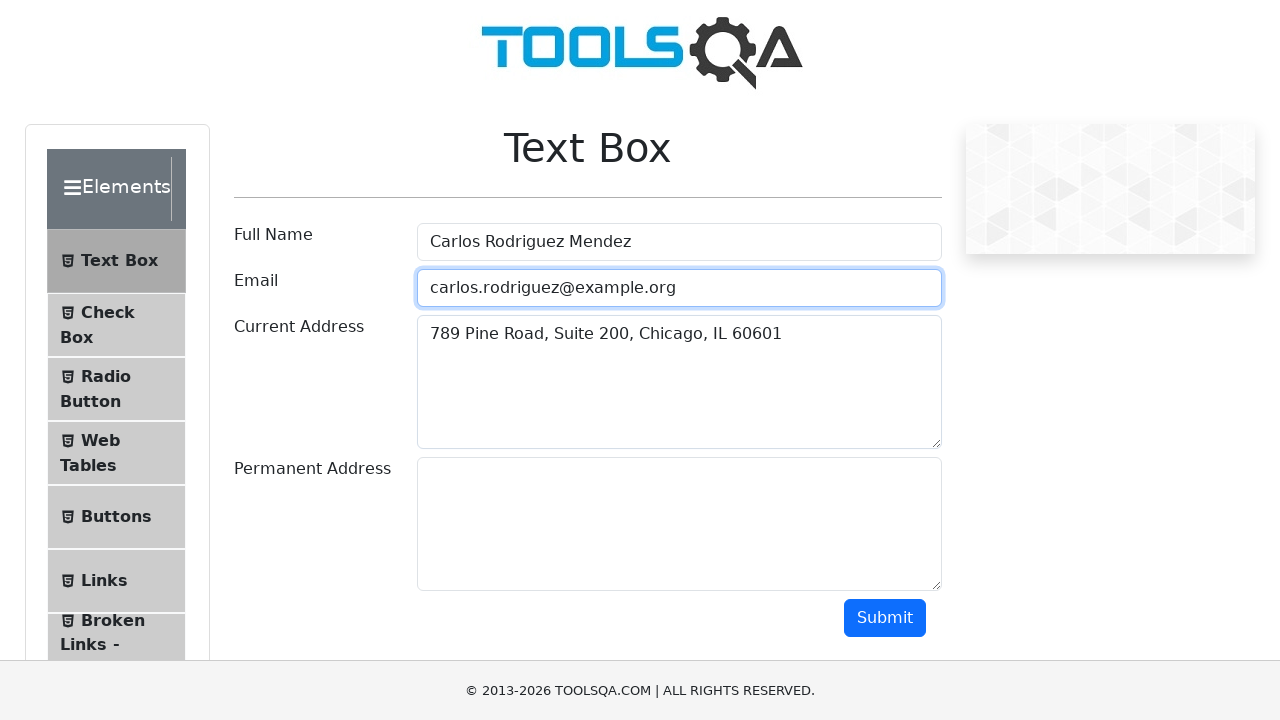

Filled permanent address field with '321 Maple Lane, Houston, TX 77001' on #permanentAddress-wrapper textarea
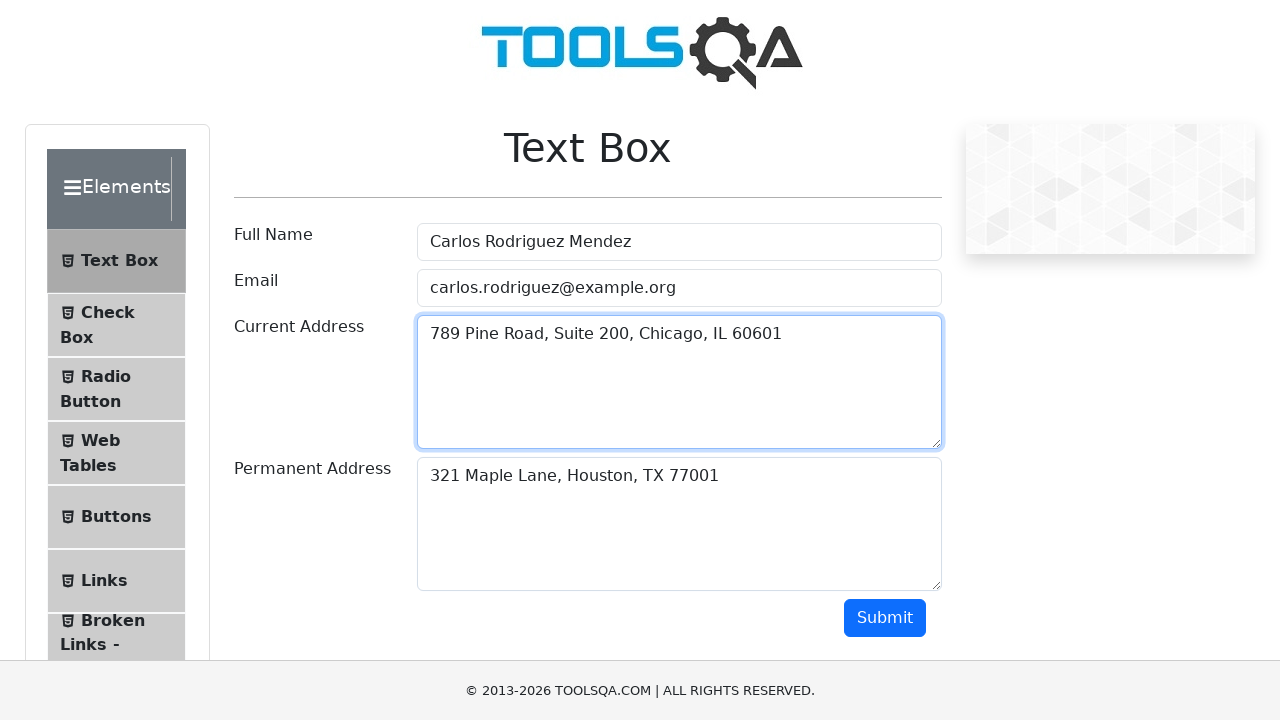

Clicked Submit button to submit the form at (885, 618) on button >> internal:has-text="Submit"i
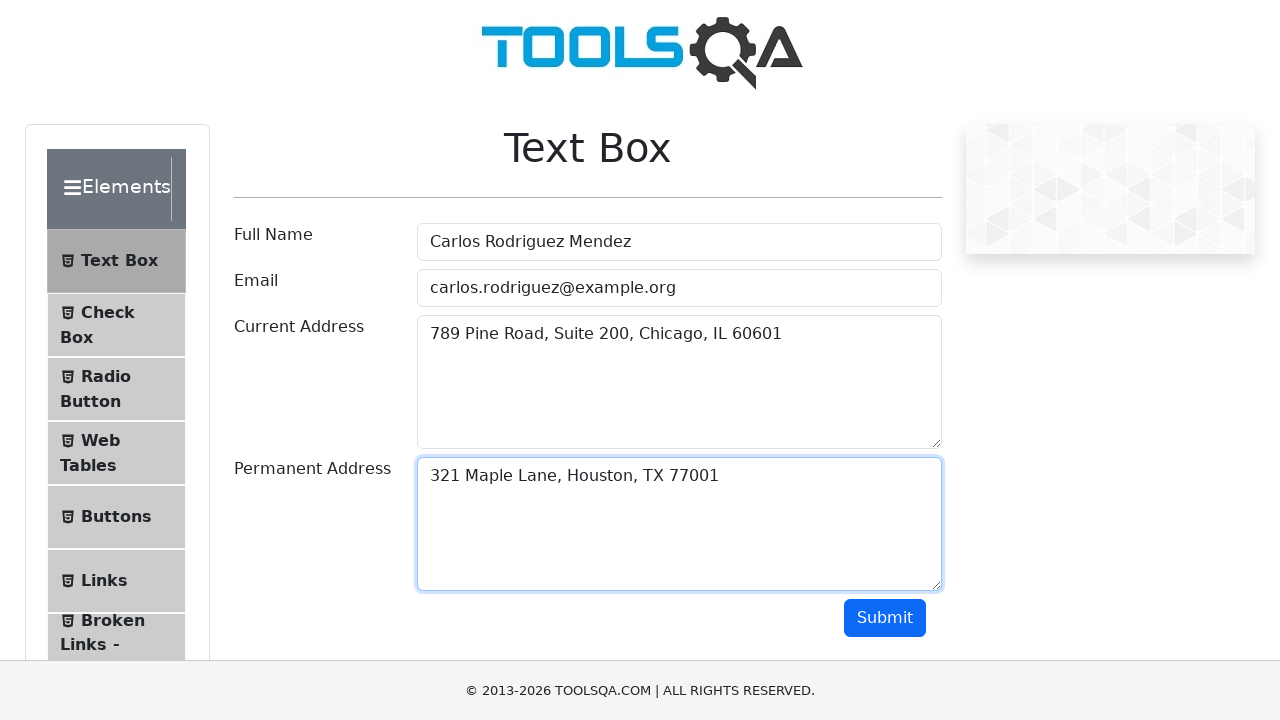

Form submission successful and output section appeared with submitted data
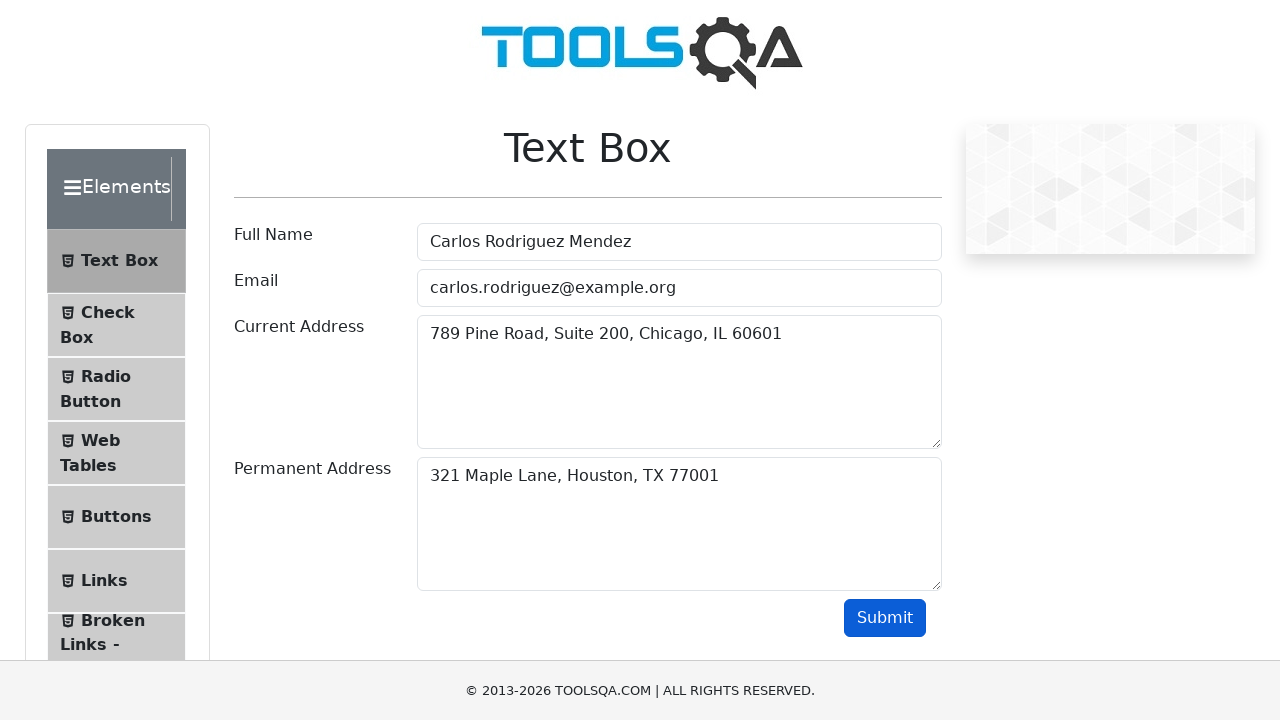

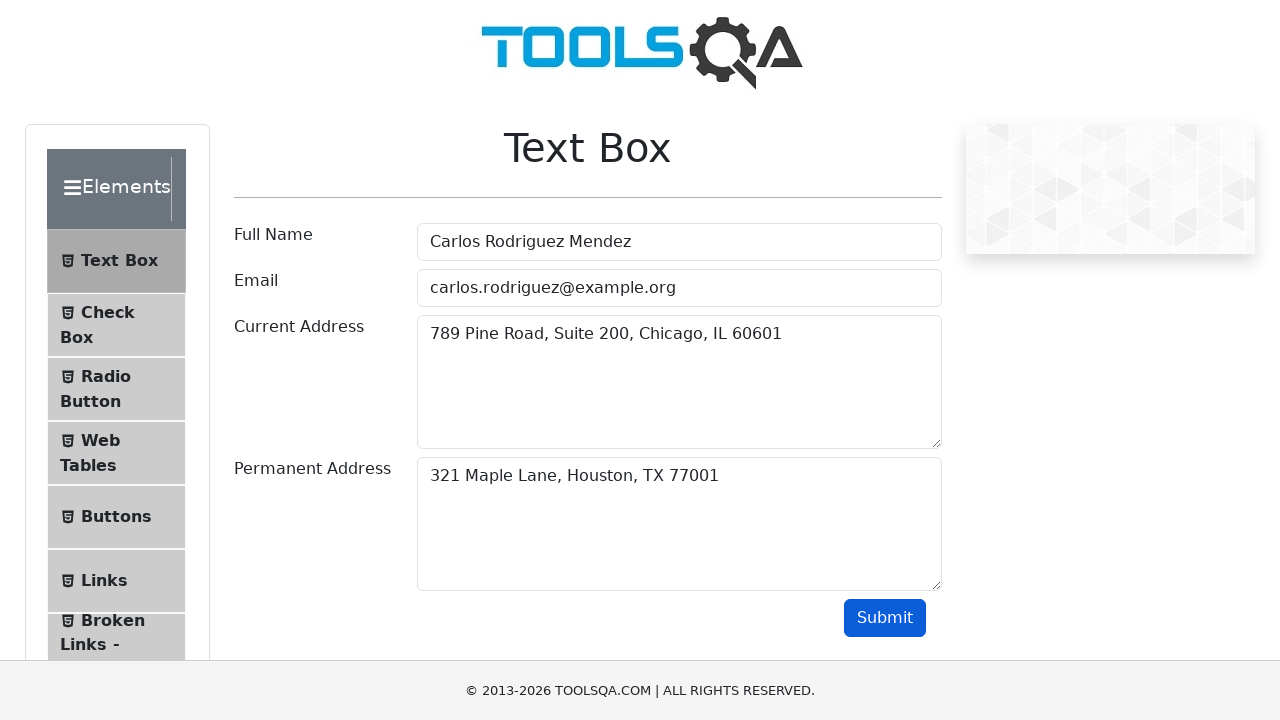